Tests modal functionality on a practice automation site by clicking a button to open a simple modal and then interacting with the modal content.

Starting URL: https://practice-automation.com/modals/

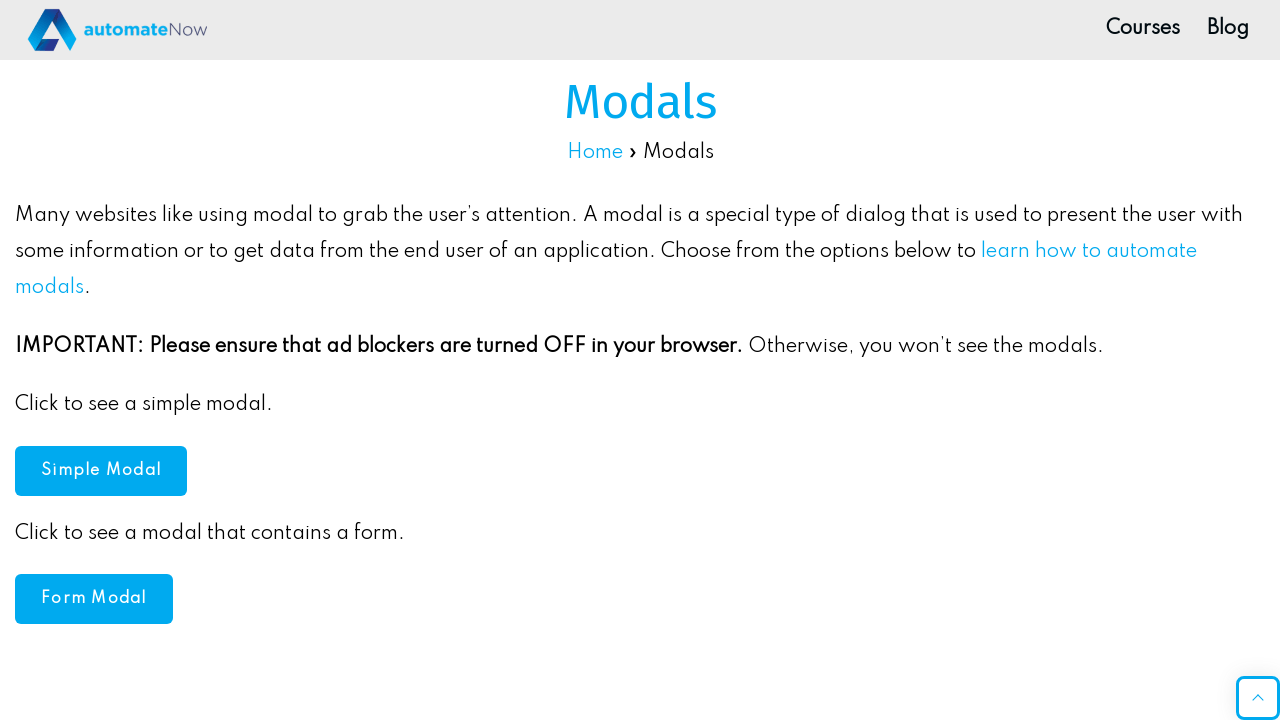

Clicked Simple Modal button to open modal at (101, 470) on xpath=//button[@id='simpleModal']
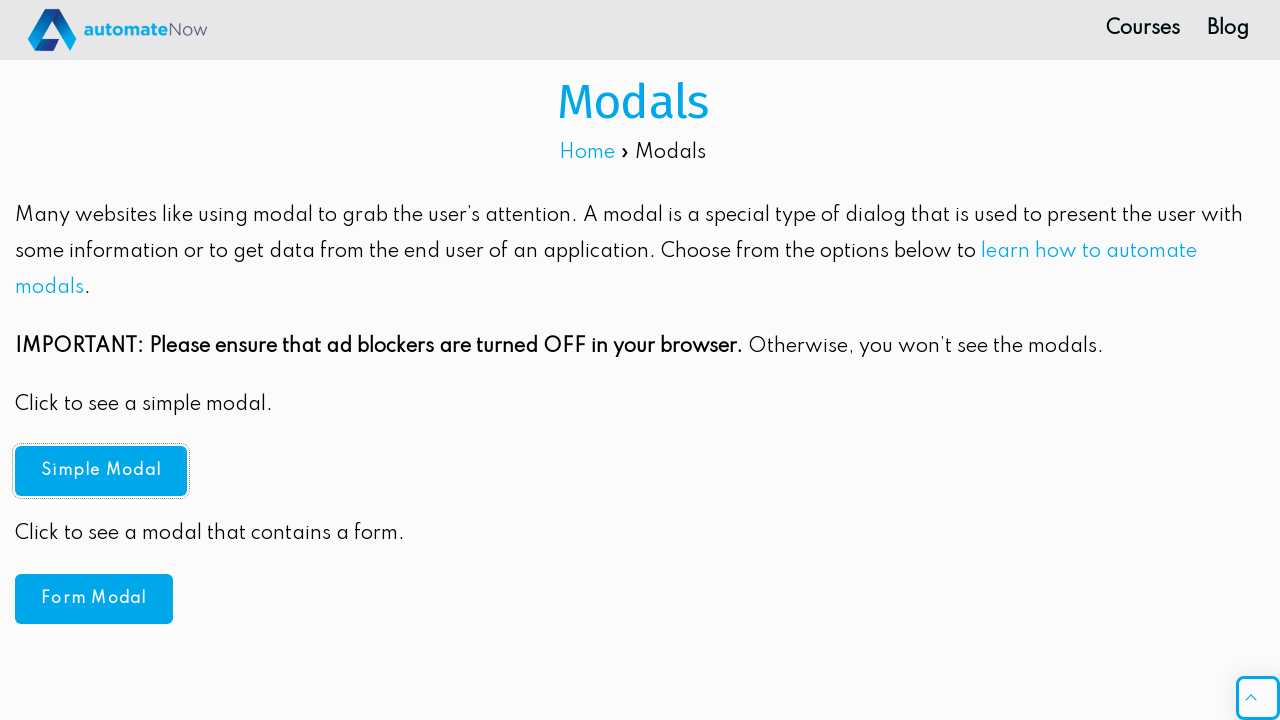

Modal content loaded and visible
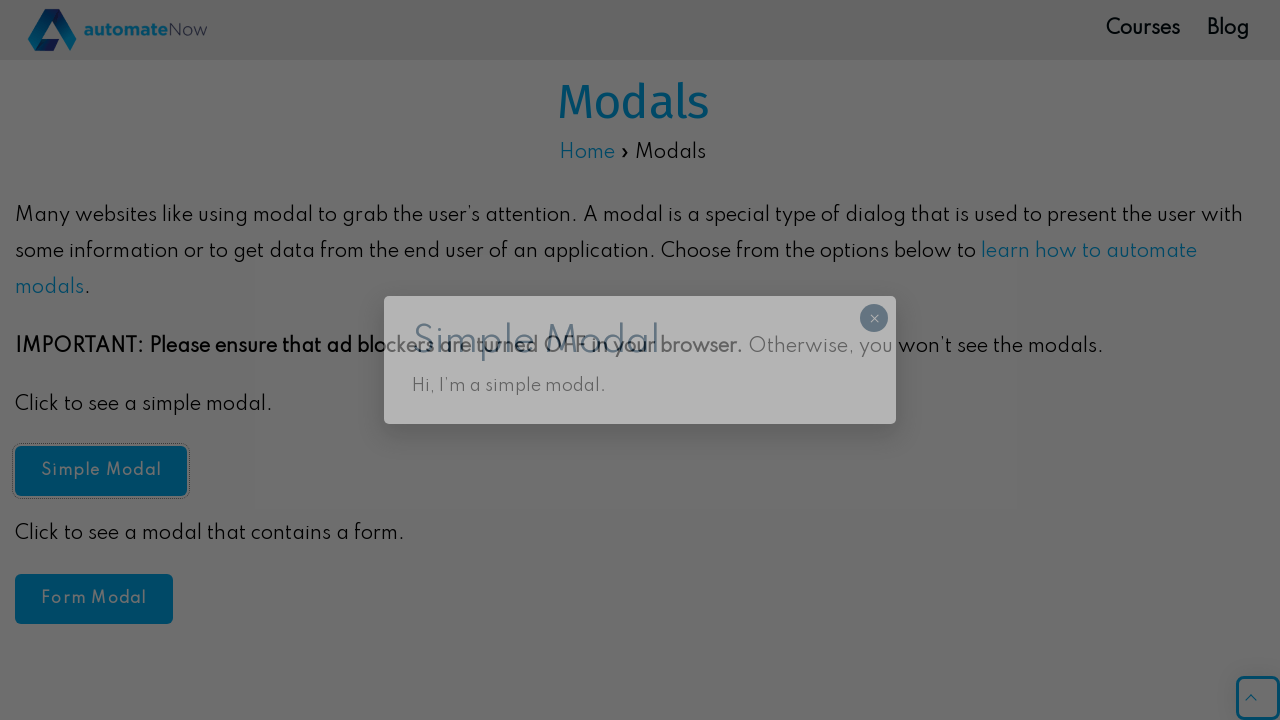

Clicked on modal content at (640, 386) on div.pum-content.popmake-content
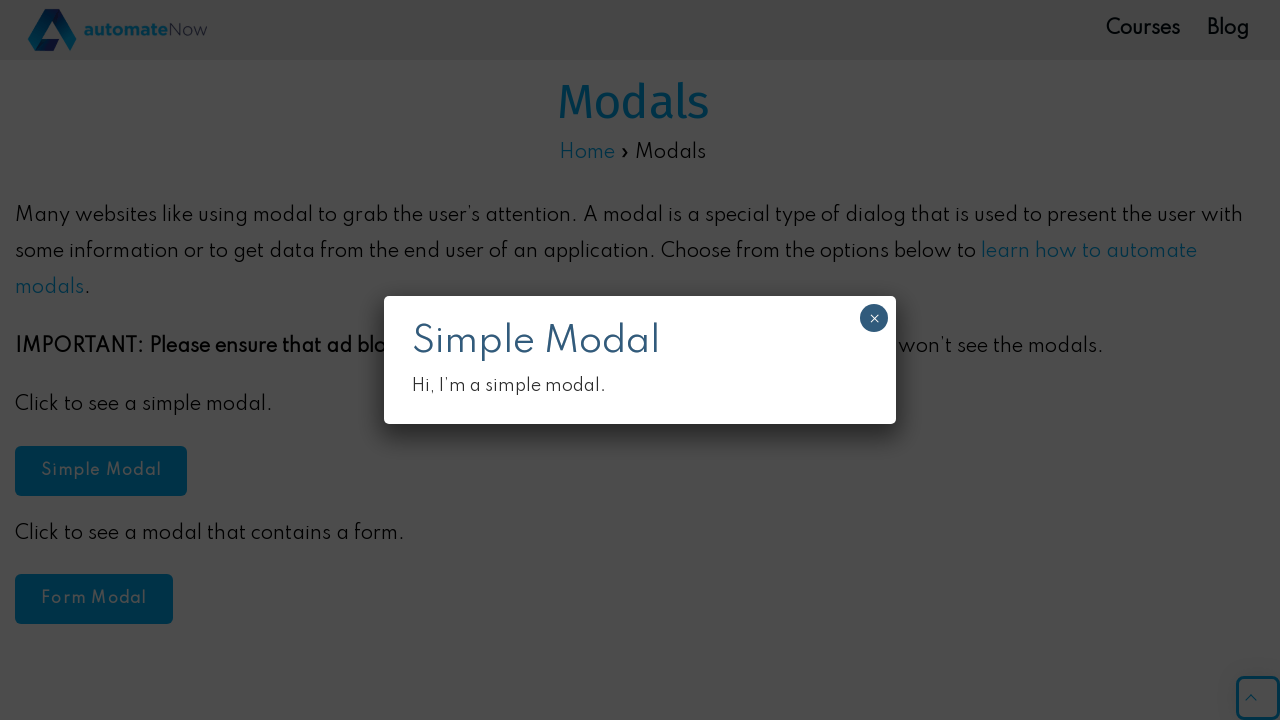

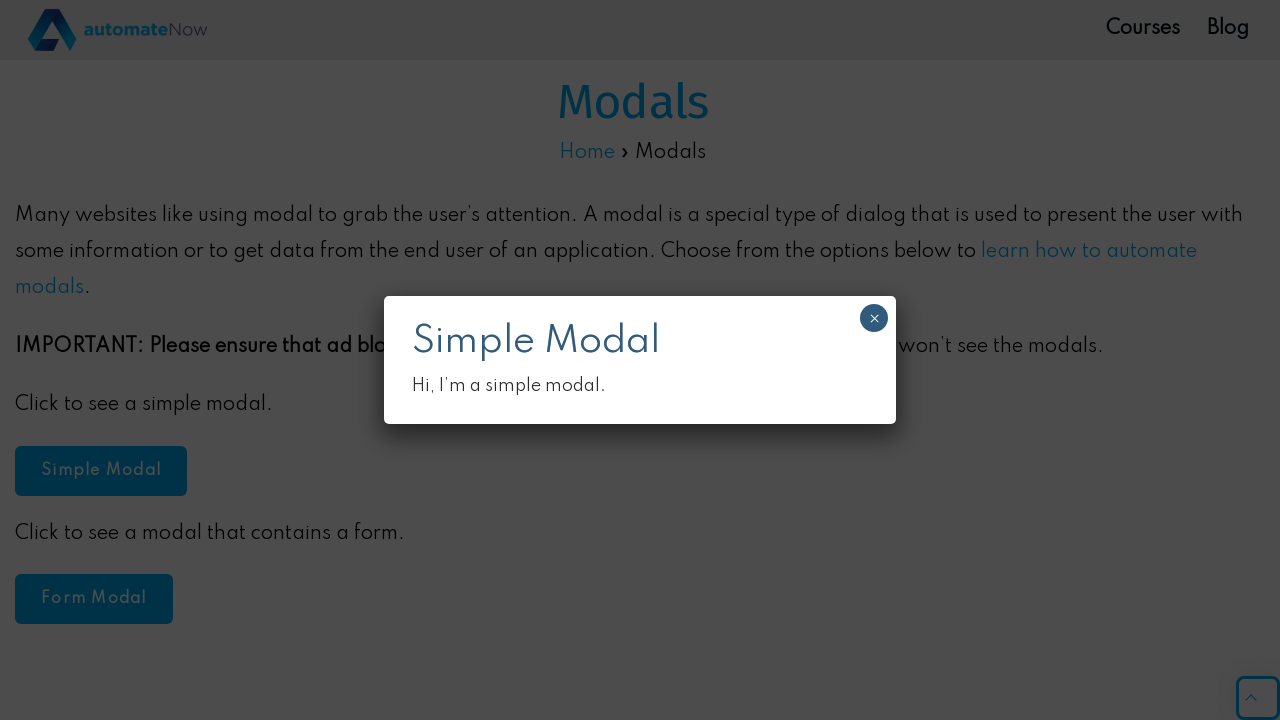